Tests navigation to the Buttons page and verifies the URL changes correctly

Starting URL: https://formy-project.herokuapp.com/

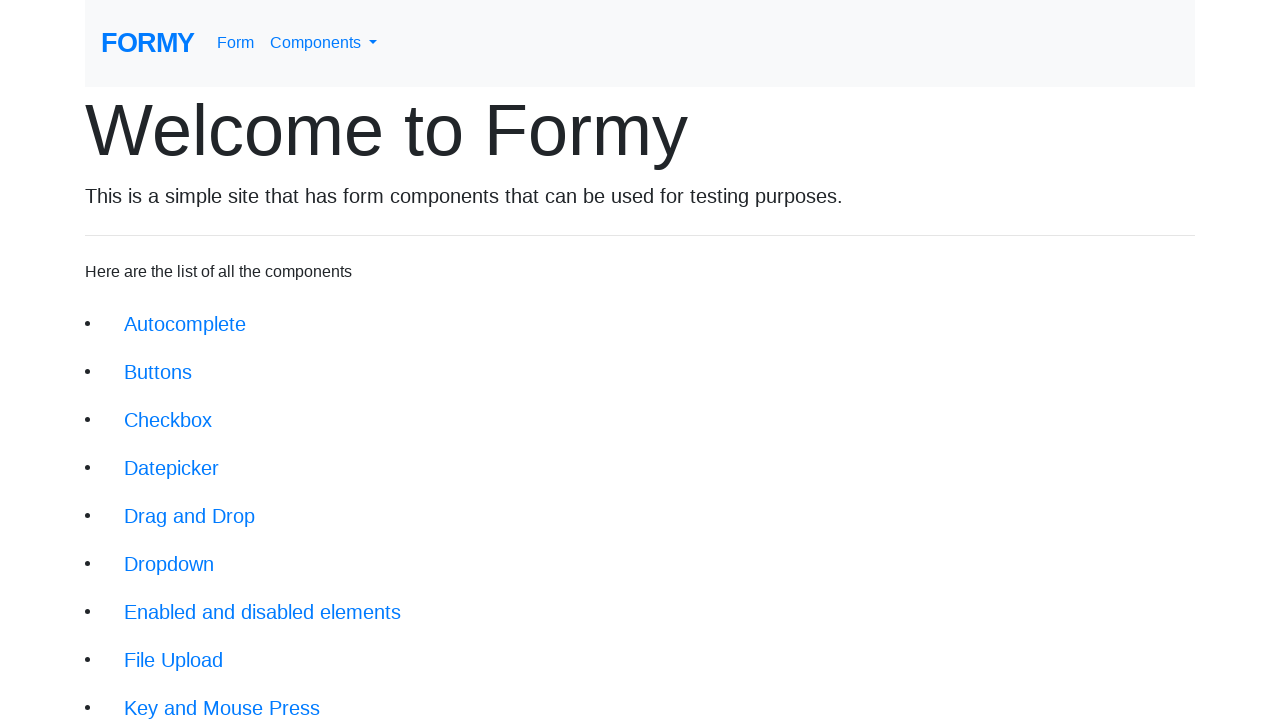

Clicked on the Buttons navigation link at (158, 372) on xpath=//li/a[@href='/buttons']
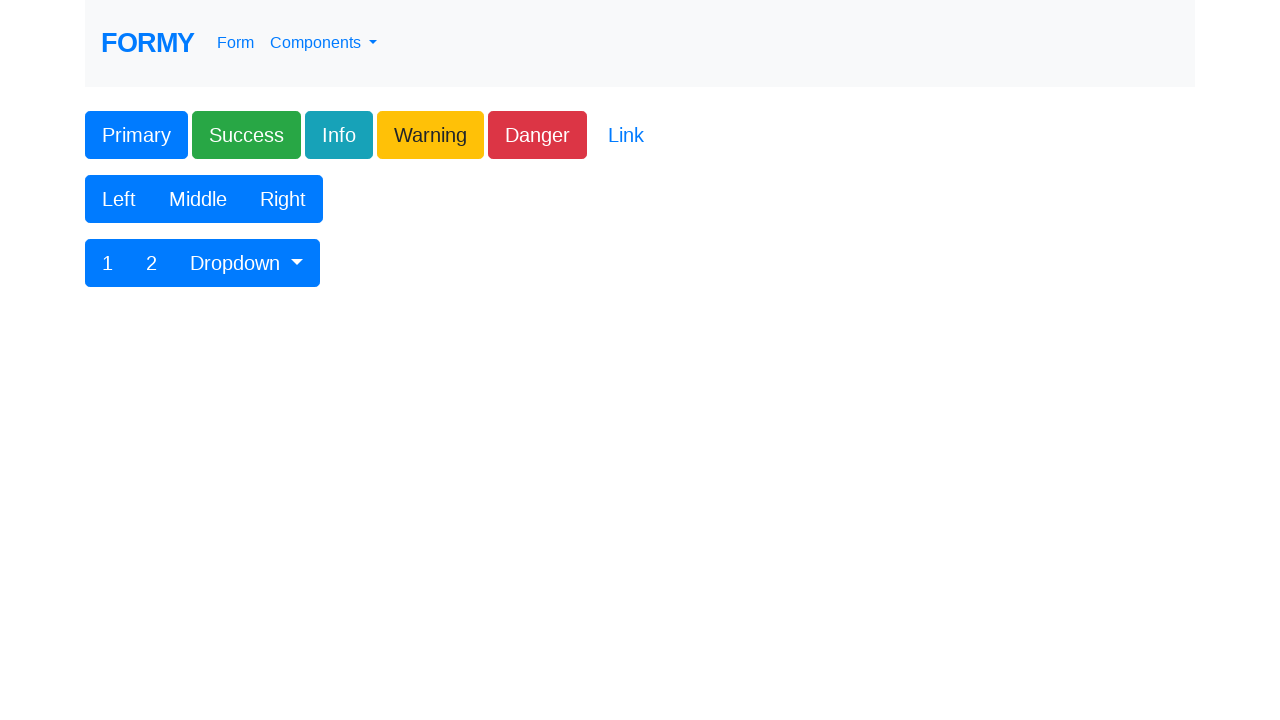

Verified navigation to Buttons page - URL changed correctly
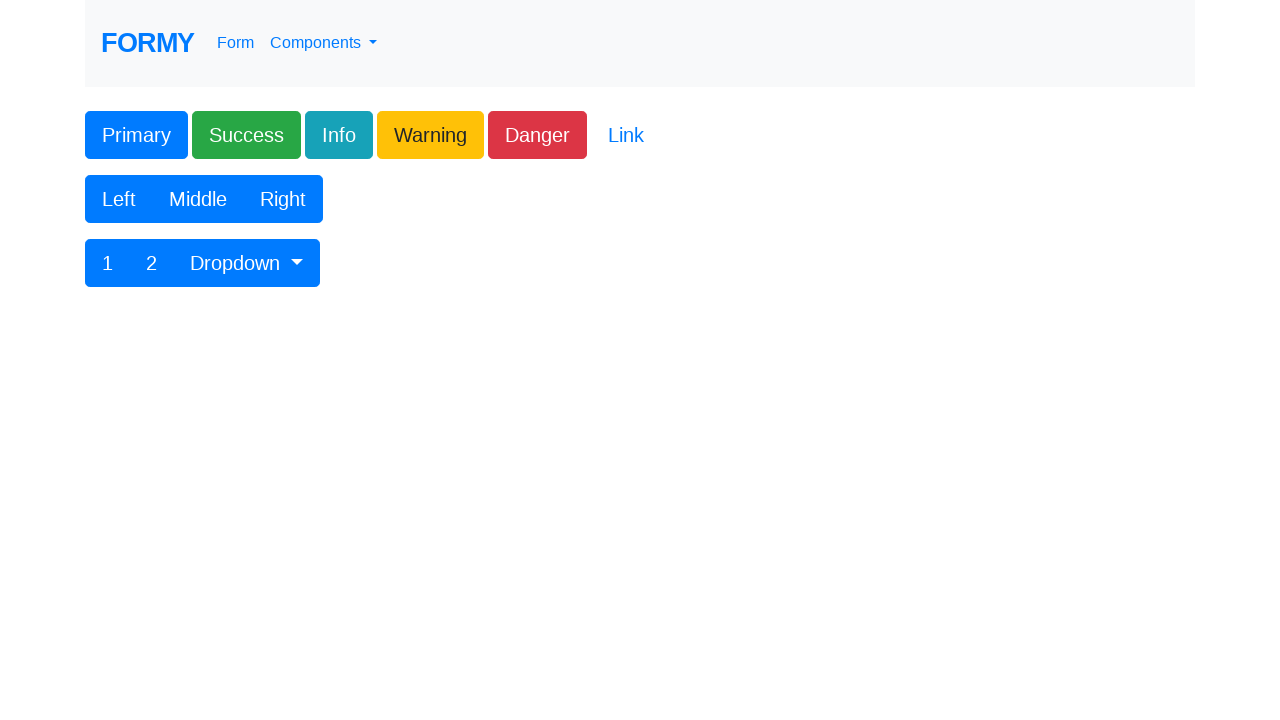

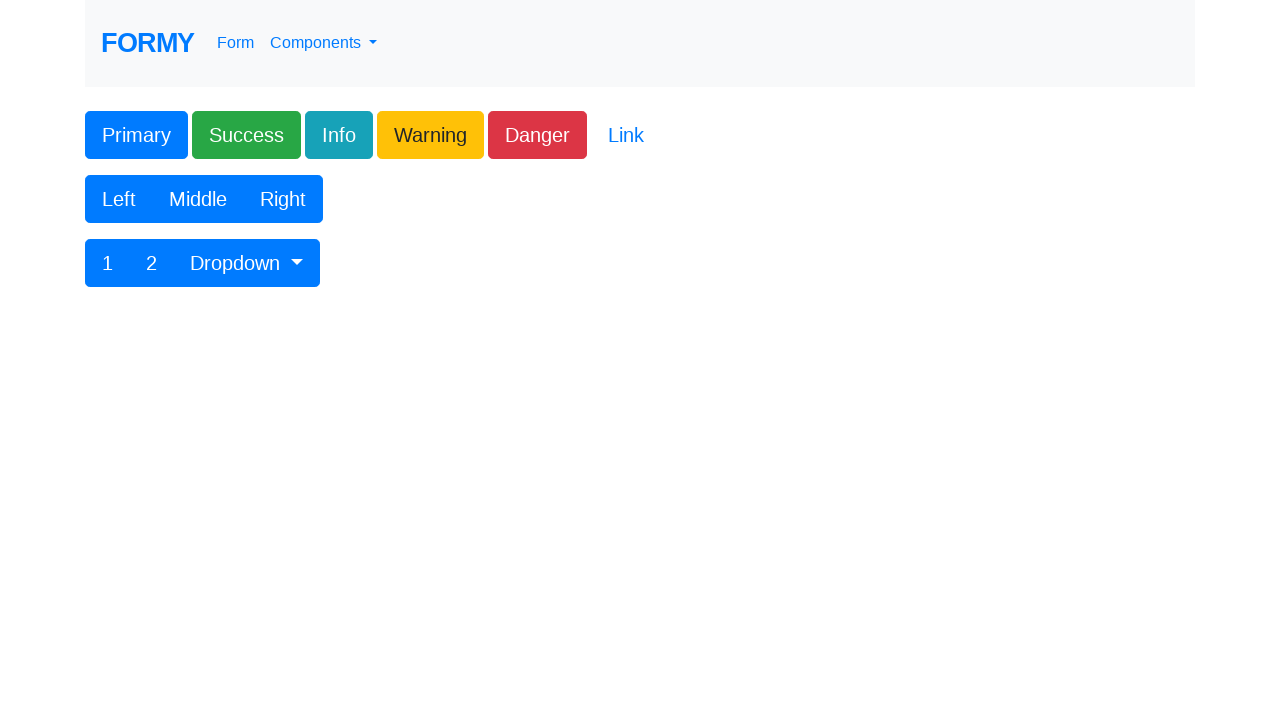